Tests registration form validation when confirmation email does not match original email

Starting URL: https://alada.vn/tai-khoan/dang-ky.html

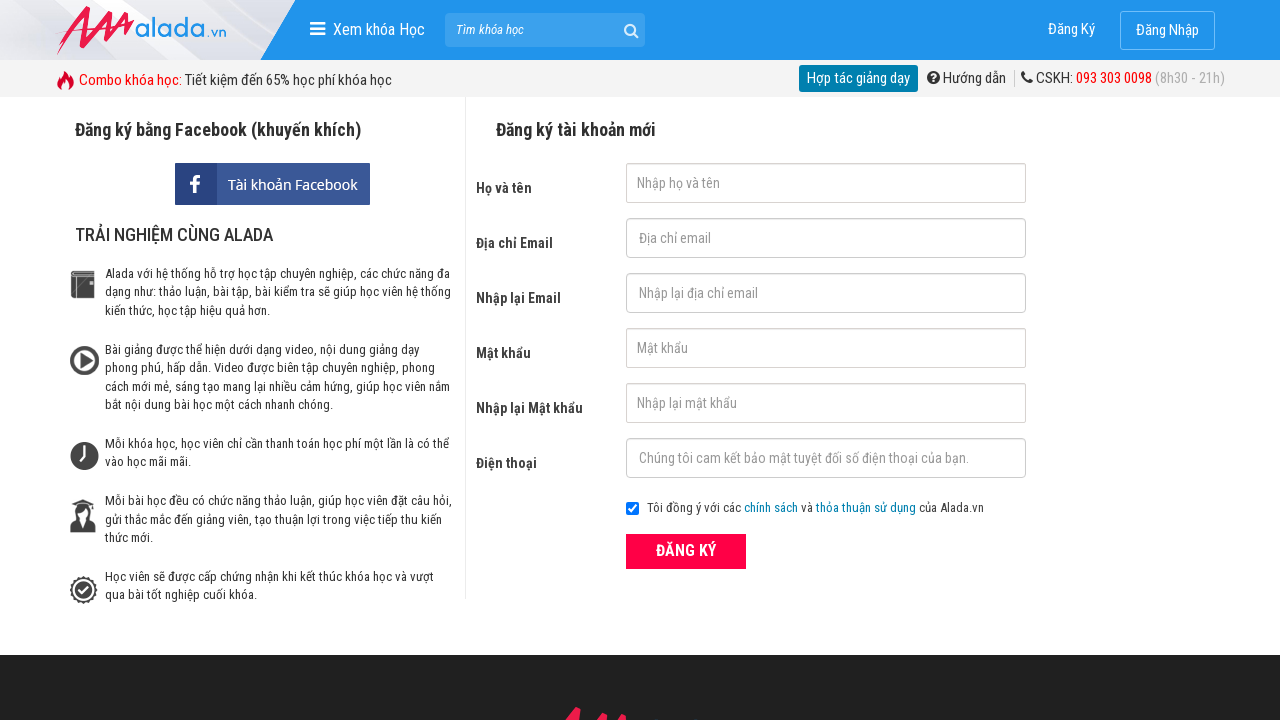

Filled first name field with 'hoa test001' on //input[@id='txtFirstname']
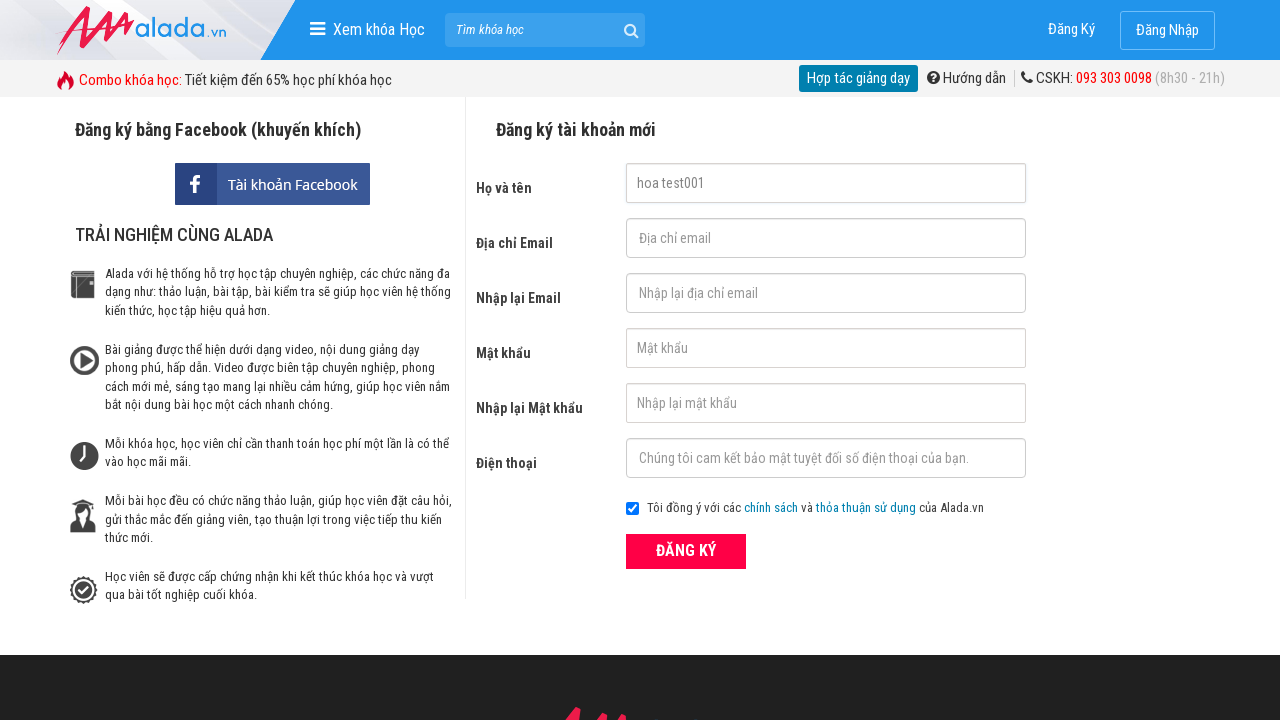

Filled email field with 'abc@abc.com' on //input[@id='txtEmail']
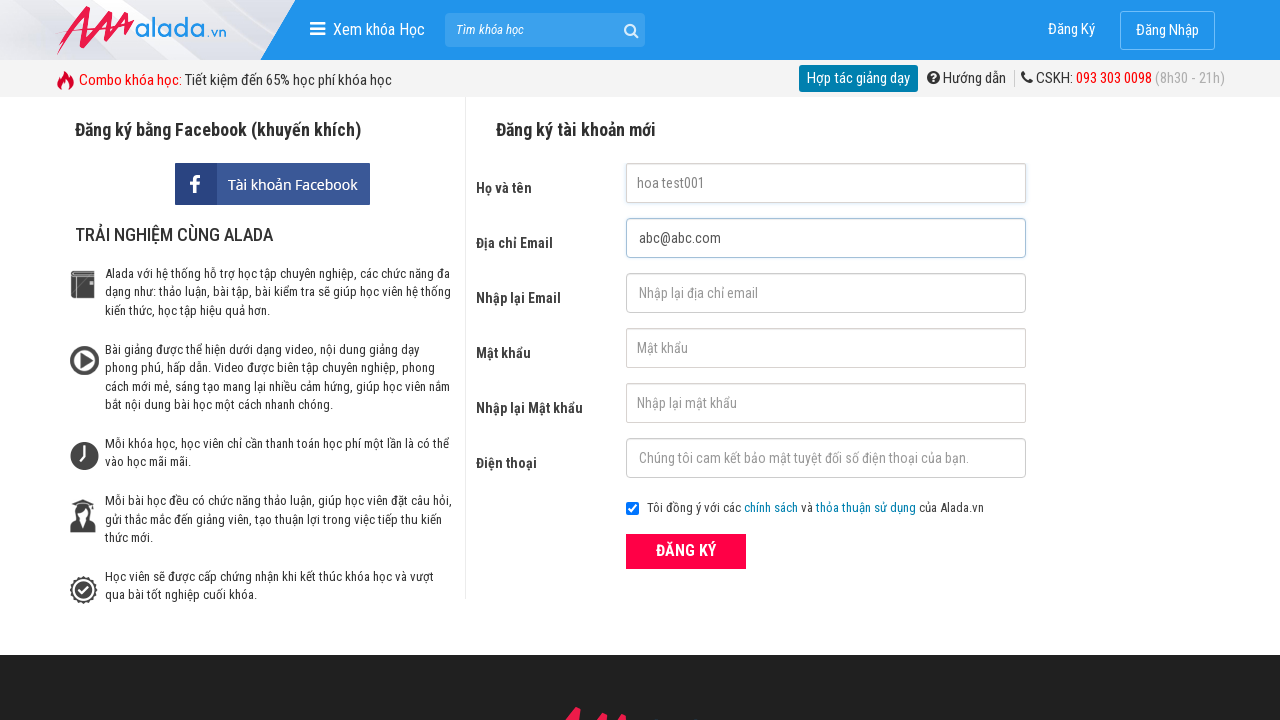

Filled confirmation email field with mismatched email 'abc1@abc.com' on //input[@id='txtCEmail']
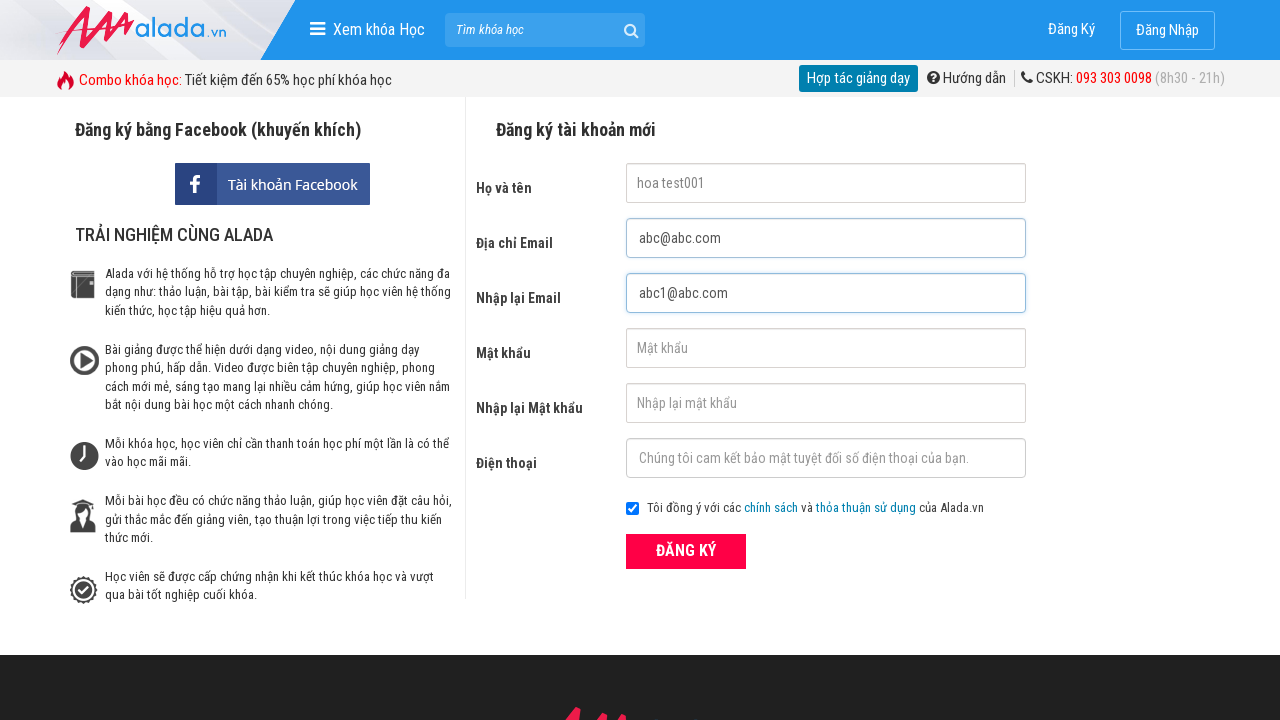

Filled password field with '123456' on //input[@id='txtPassword']
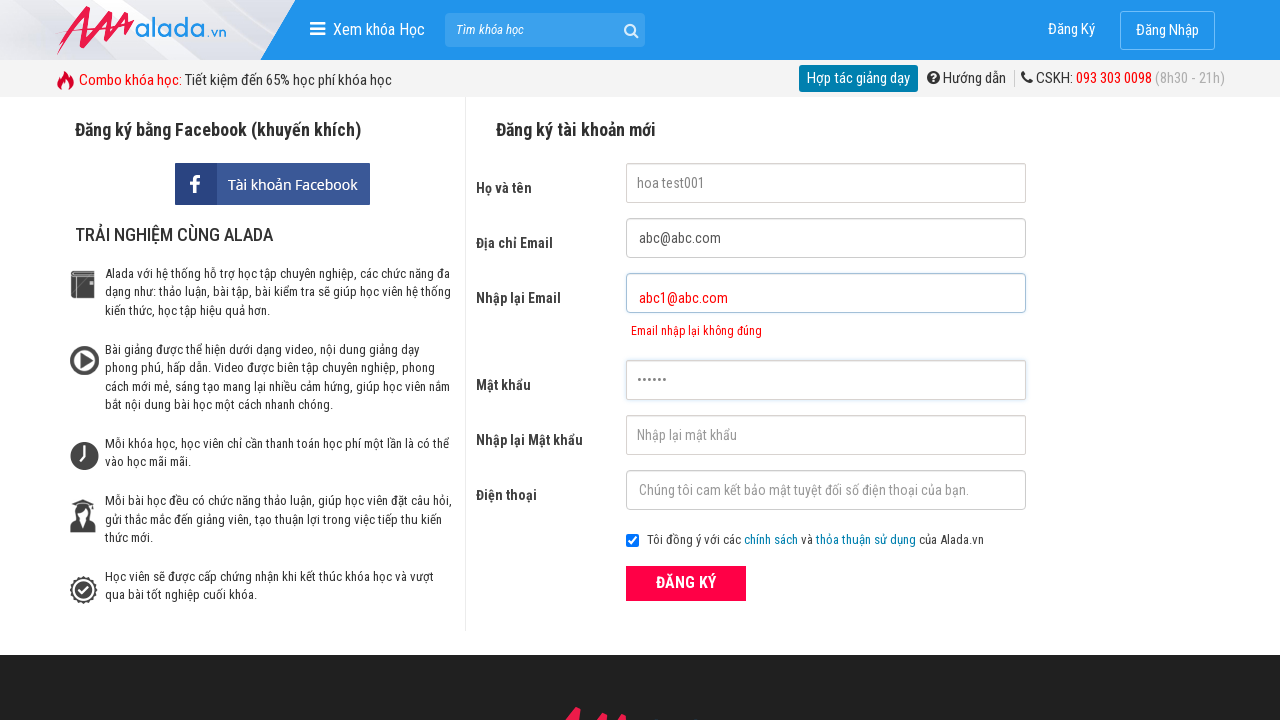

Filled confirm password field with '123456' on //input[@id='txtCPassword']
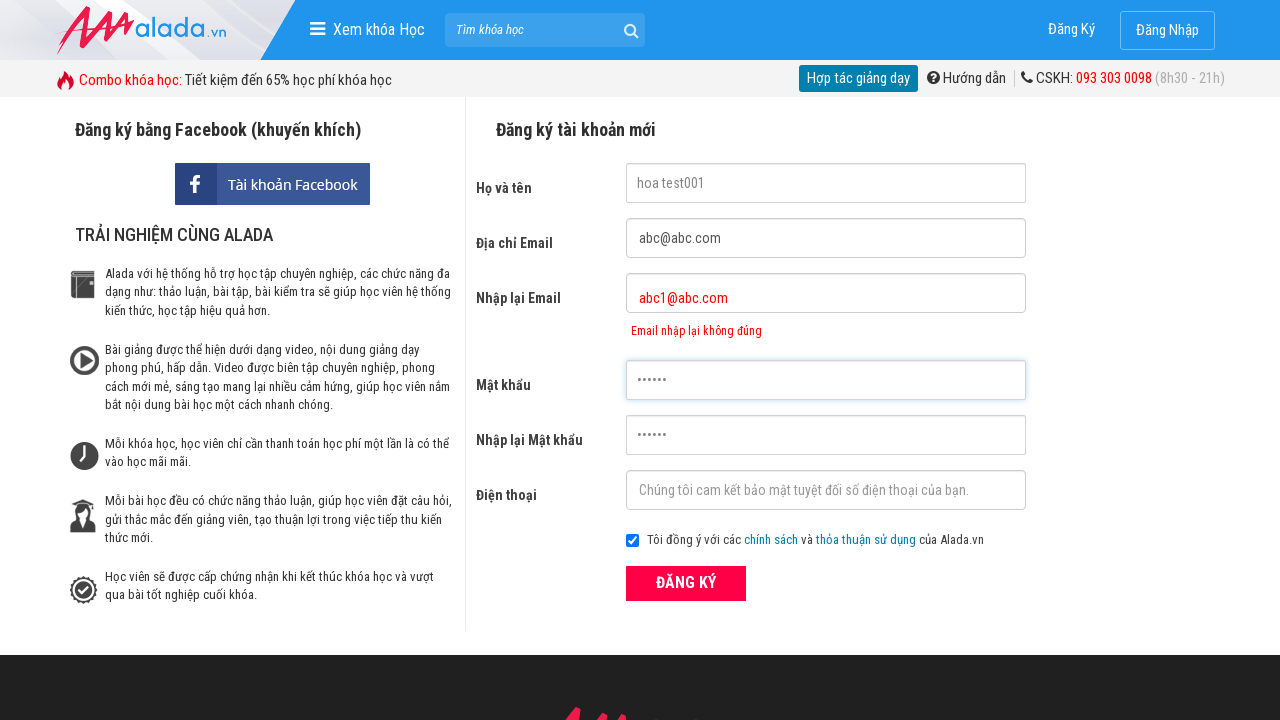

Filled phone field with '0123456789' on //input[@id='txtPhone']
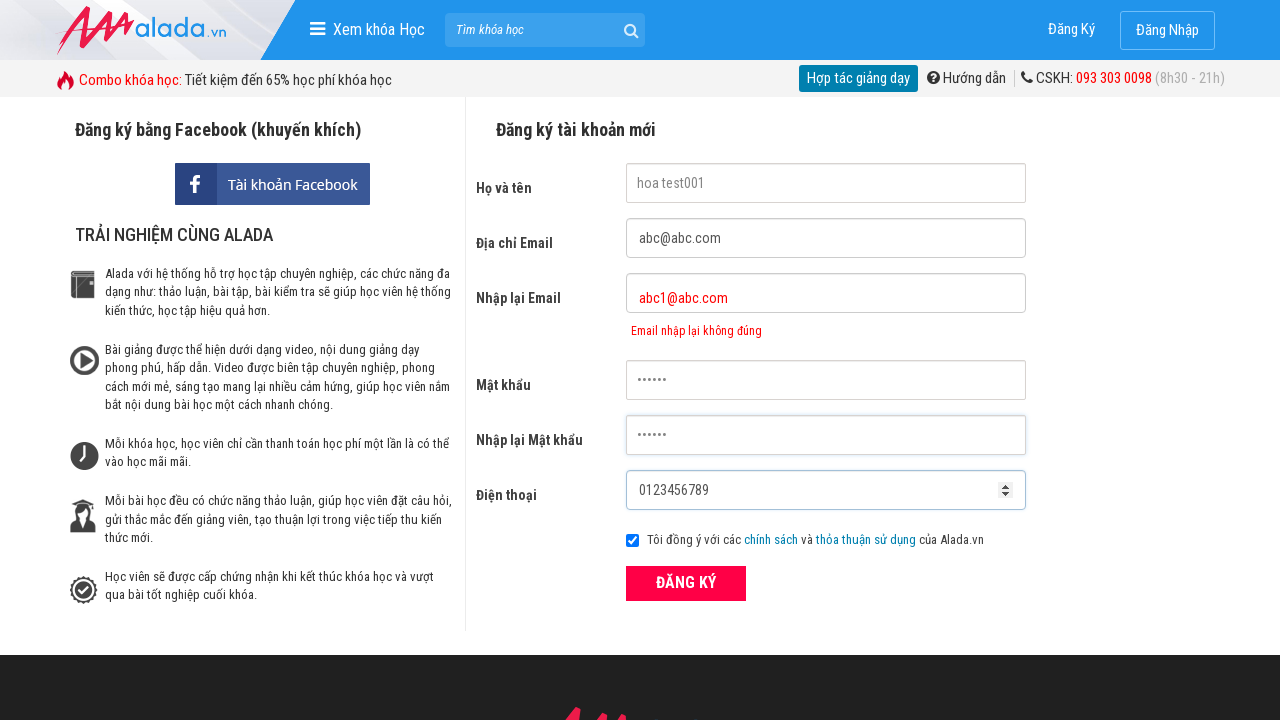

Clicked register button to submit form with mismatched emails at (686, 583) on xpath=//form[@id='frmLogin']//button[text()='ĐĂNG KÝ']
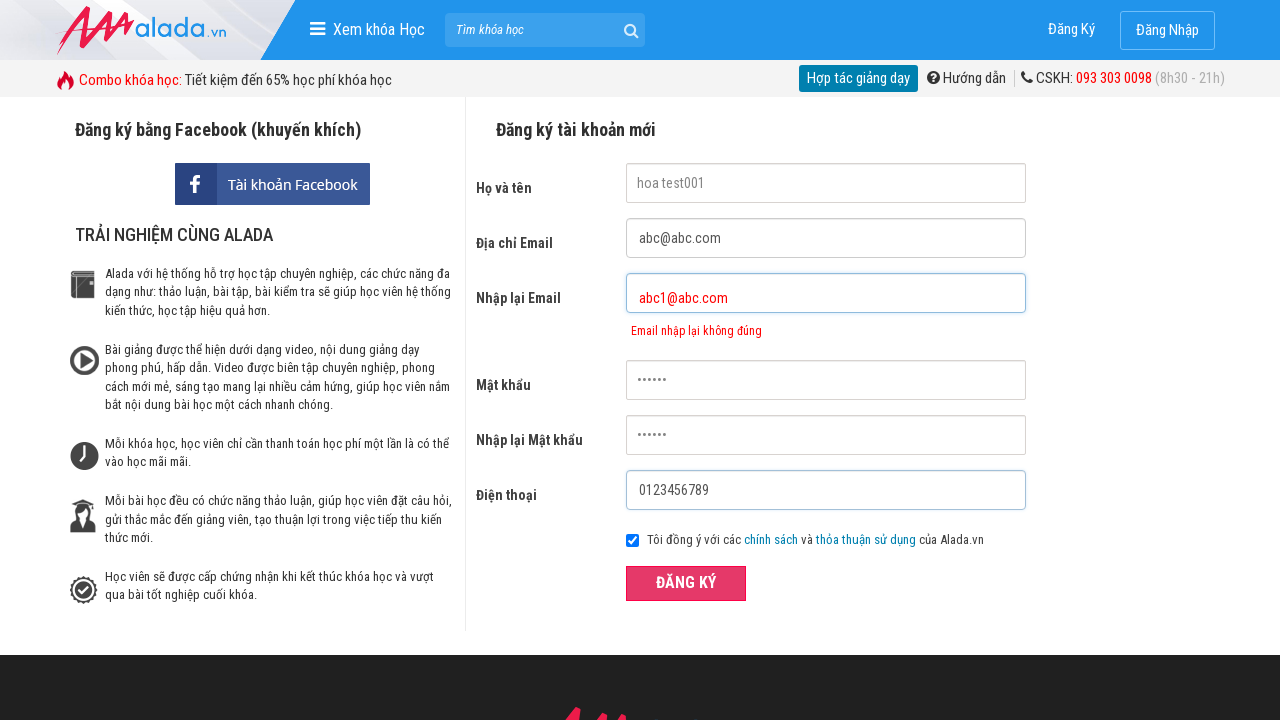

Confirmation email error message appeared, validating form rejection
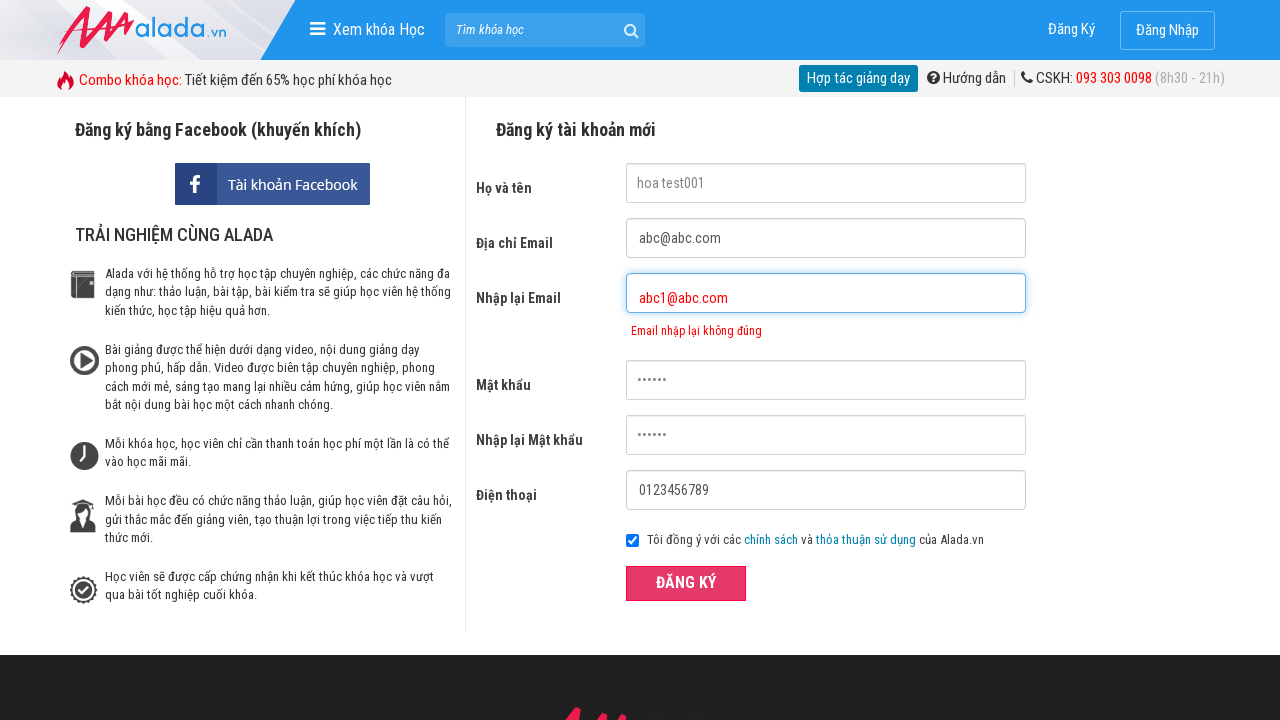

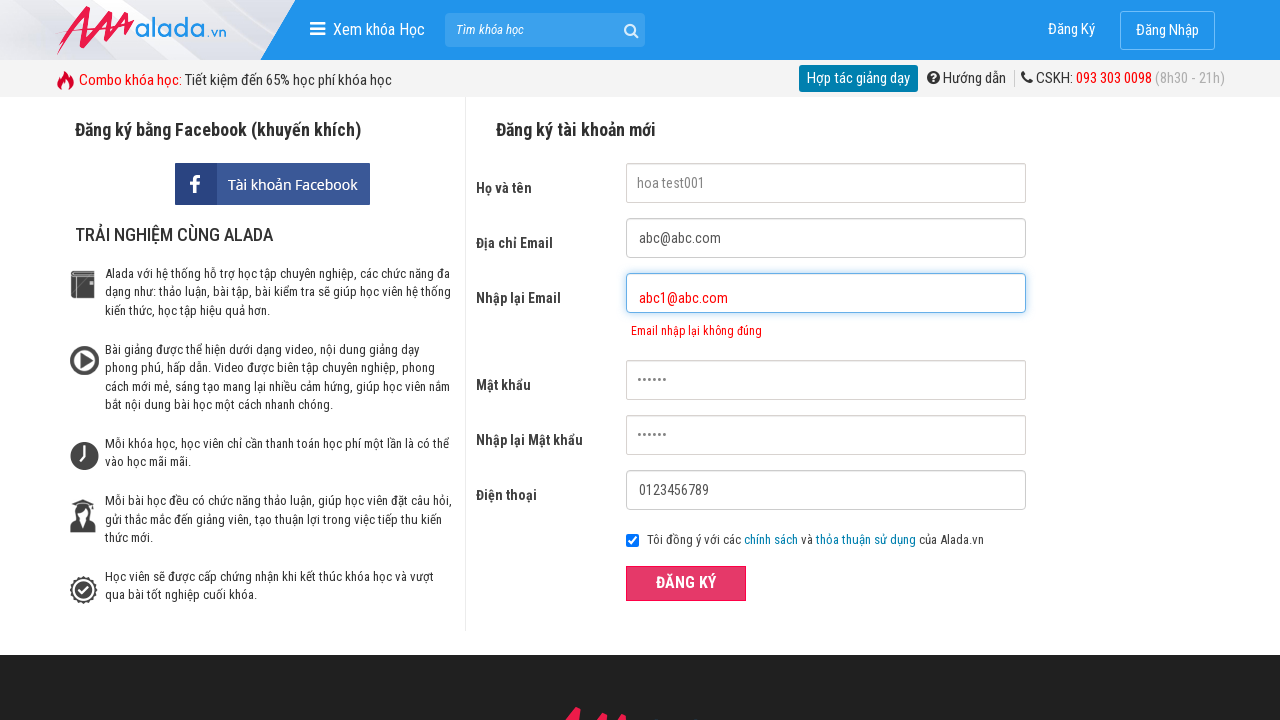